Navigates to a Selenium demo form page and takes screenshots of the full page and a specific disabled input element

Starting URL: https://www.selenium.dev/selenium/web/web-form.html

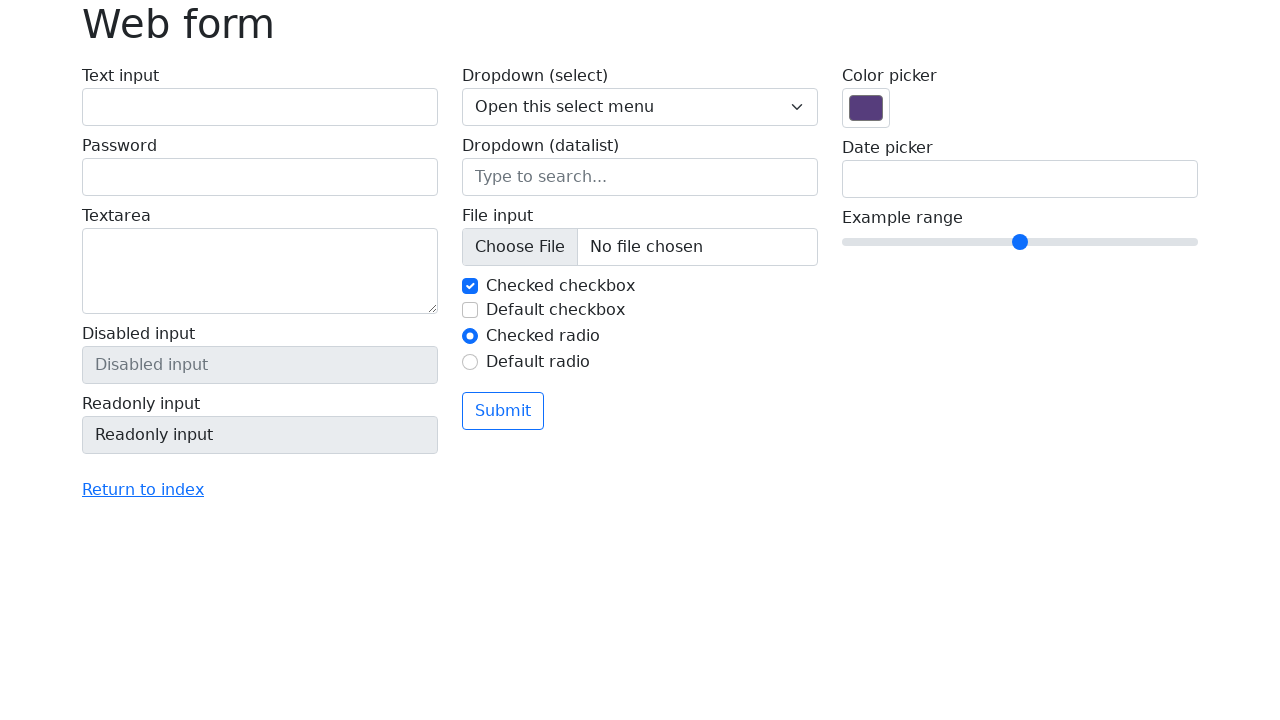

Waited for disabled input element to load
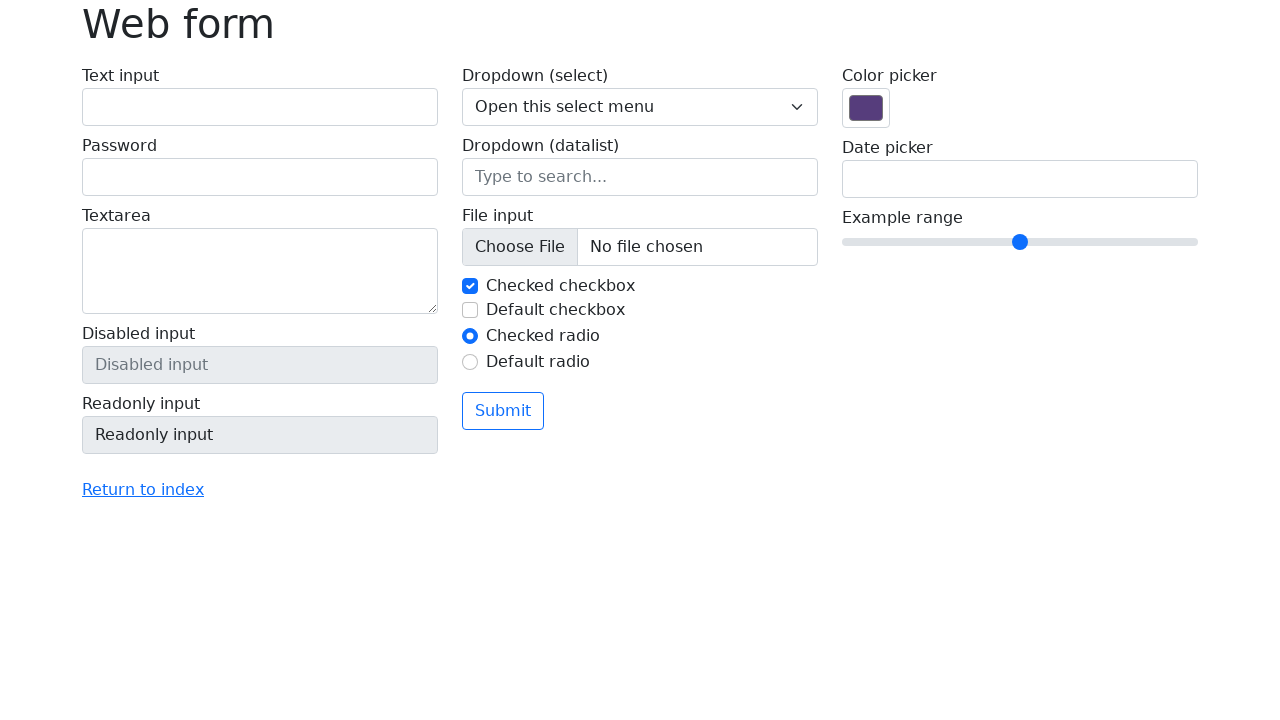

Captured full page screenshot of Selenium demo form
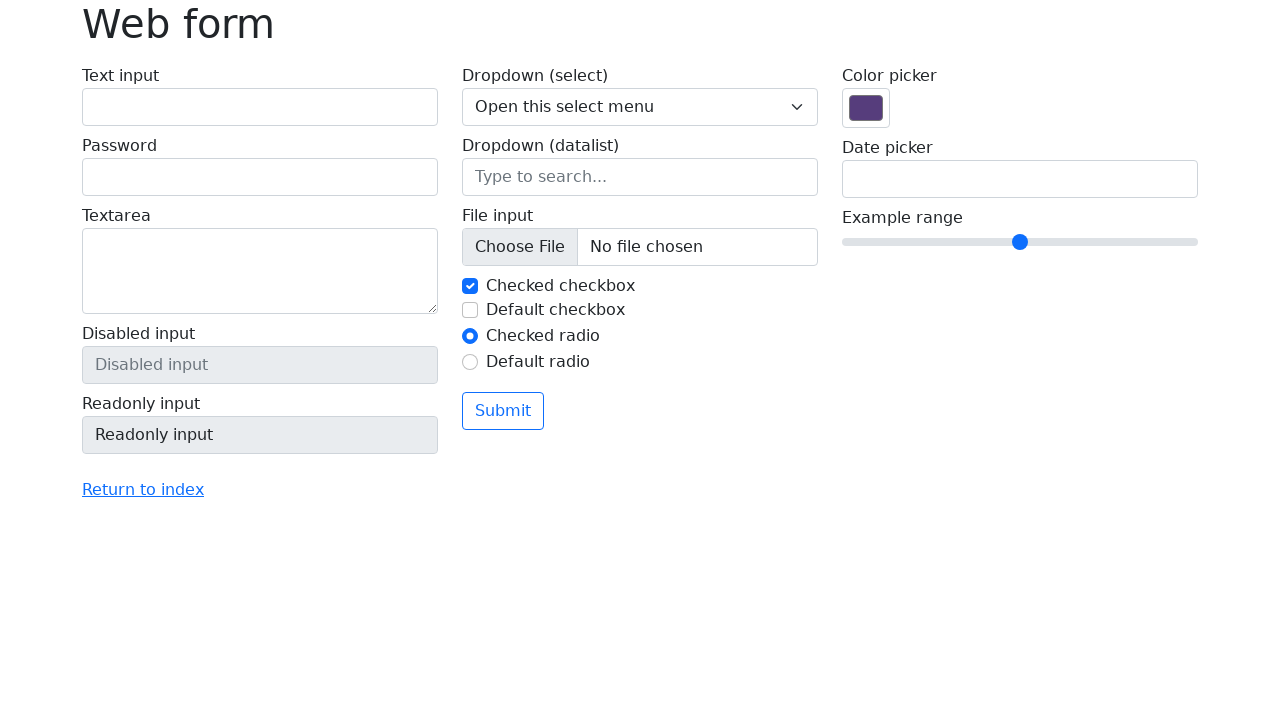

Located the disabled input element
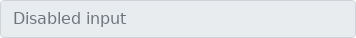

Captured screenshot of the disabled input element
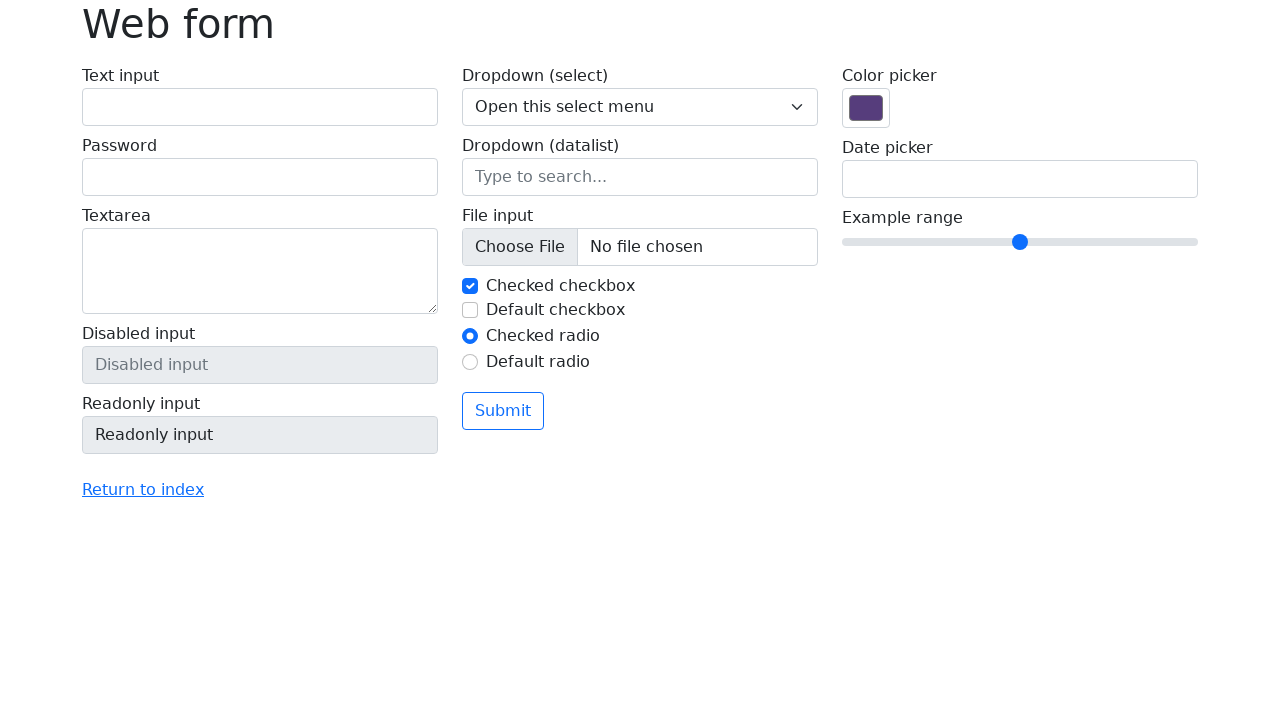

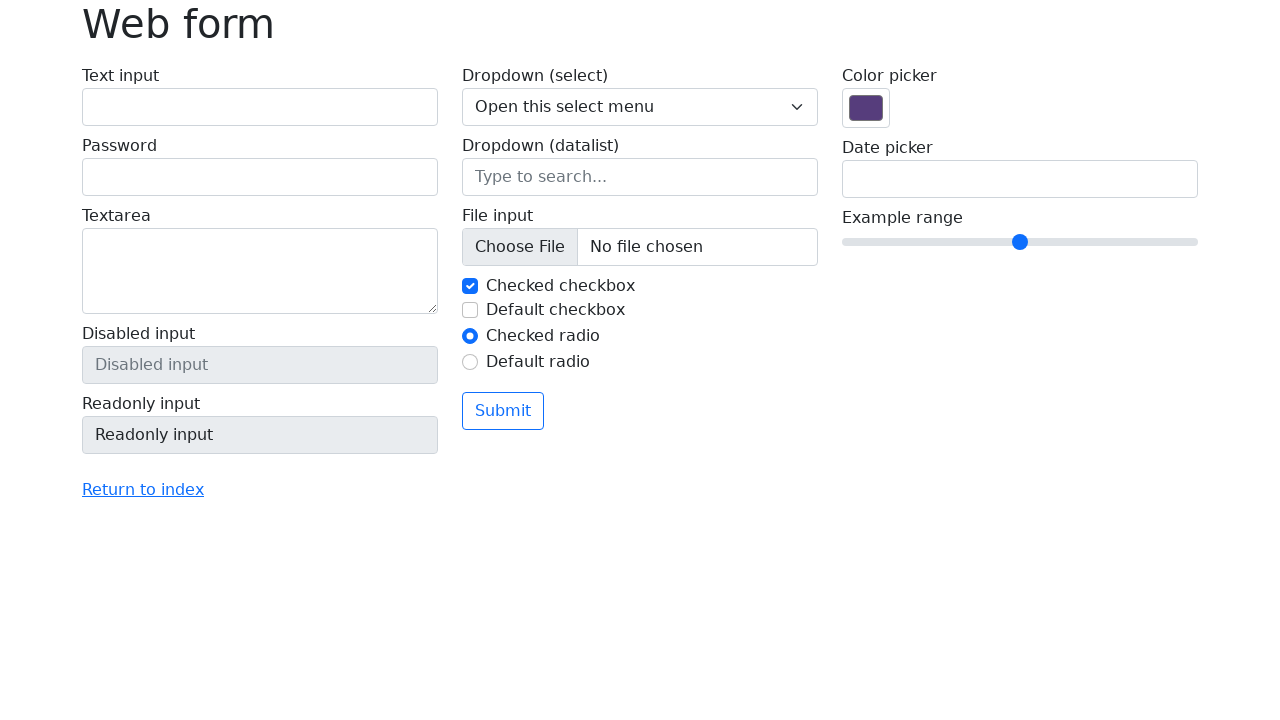